Tests the selection state of radio buttons and checkboxes by clicking them and verifying their state changes

Starting URL: https://automationfc.github.io/basic-form/index.html

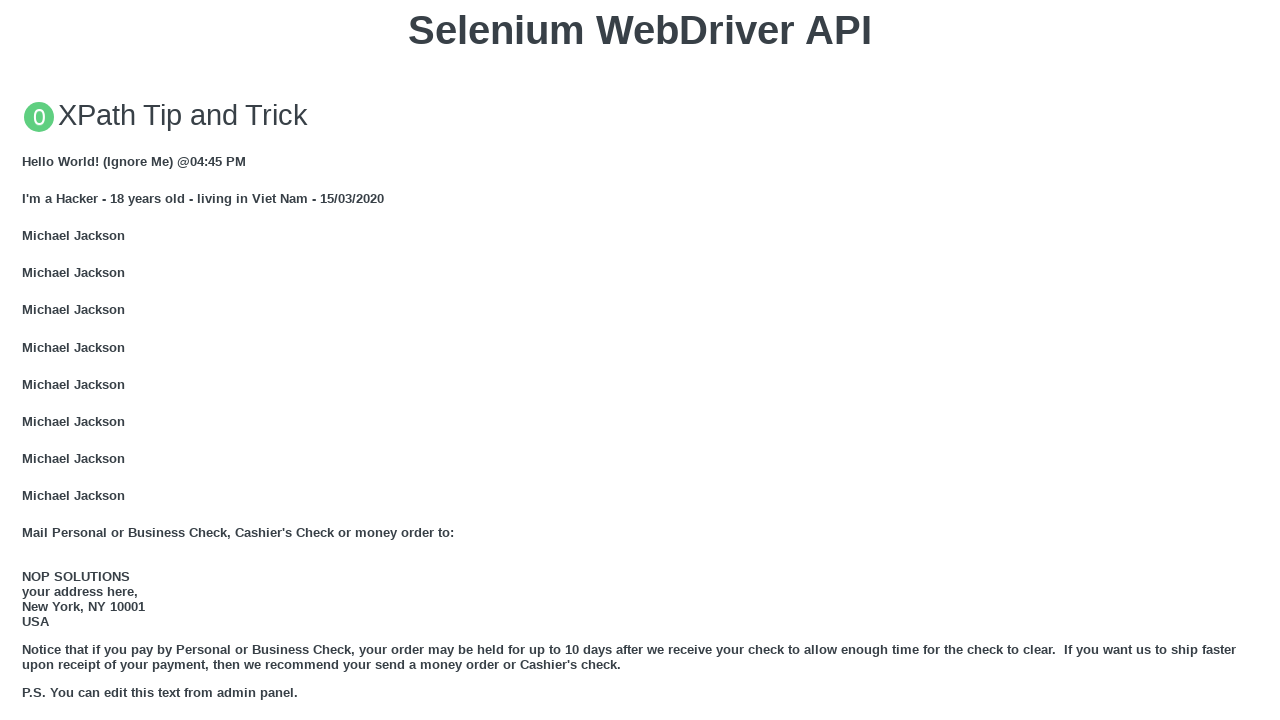

Clicked 'Under 18' radio button at (28, 360) on #under_18
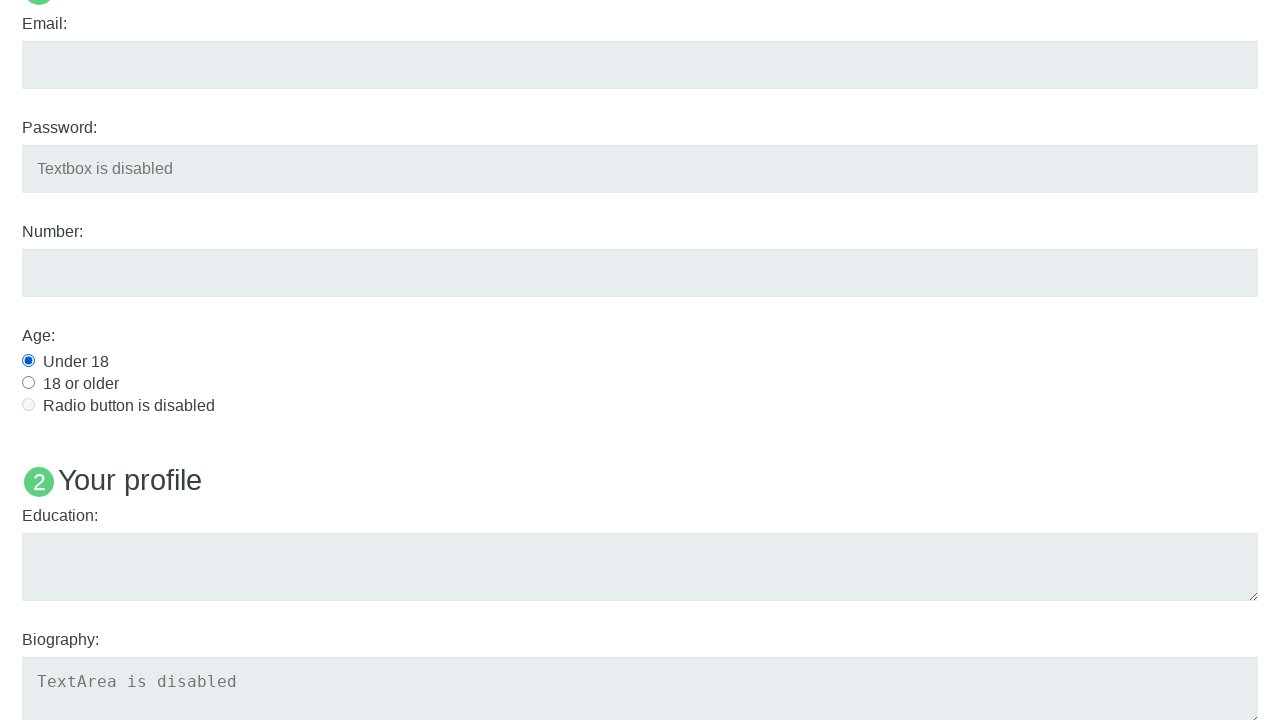

Clicked 'Development' checkbox at (28, 361) on #development
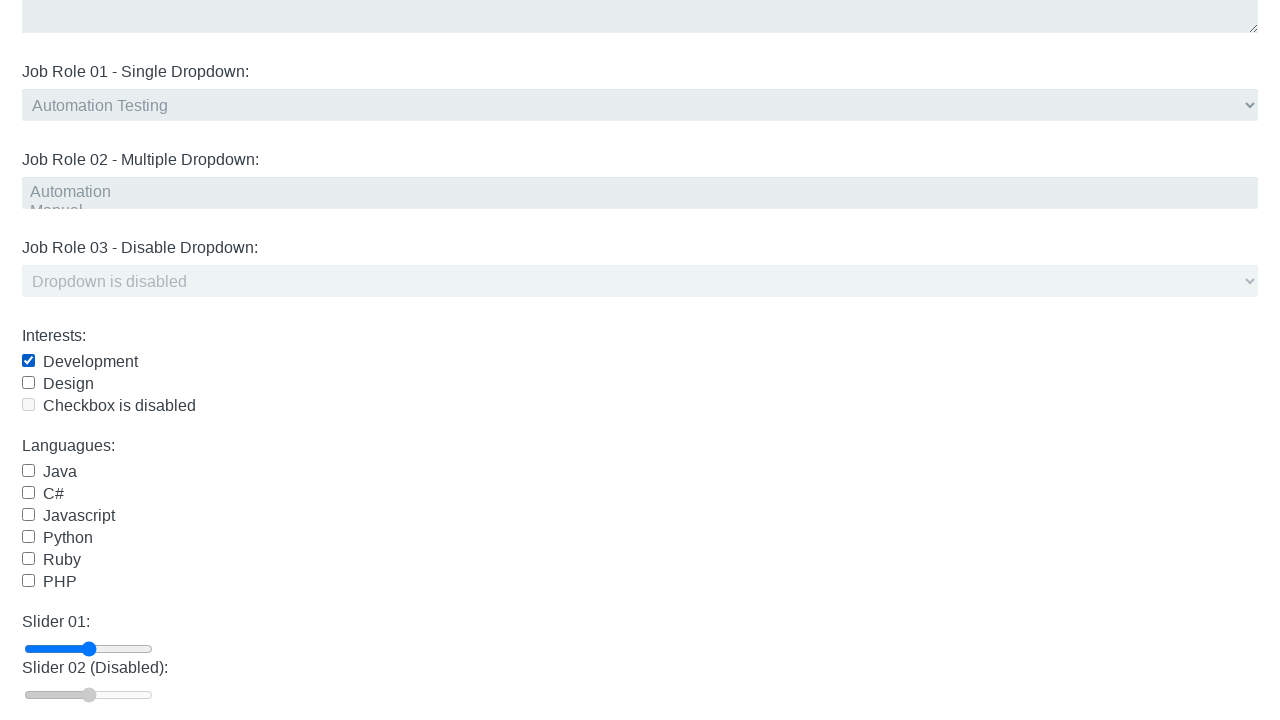

Verified 'Development' checkbox is checked
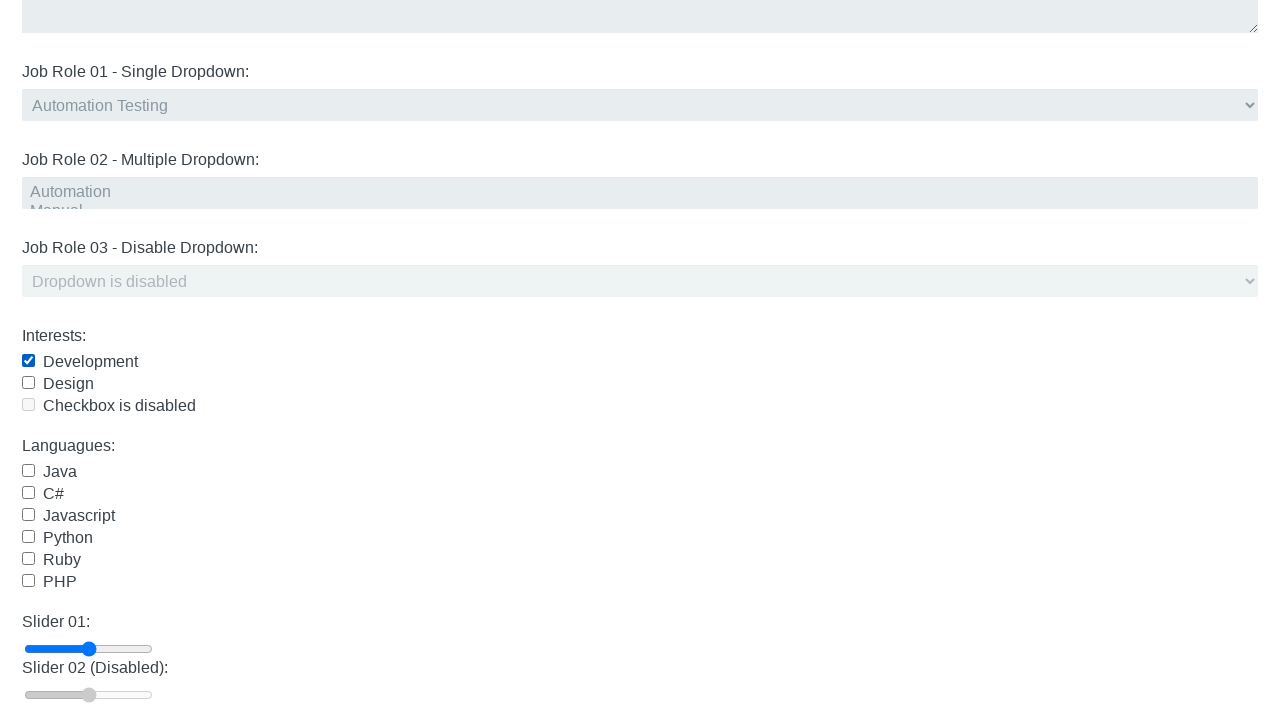

Verified 'Under 18' radio button is checked
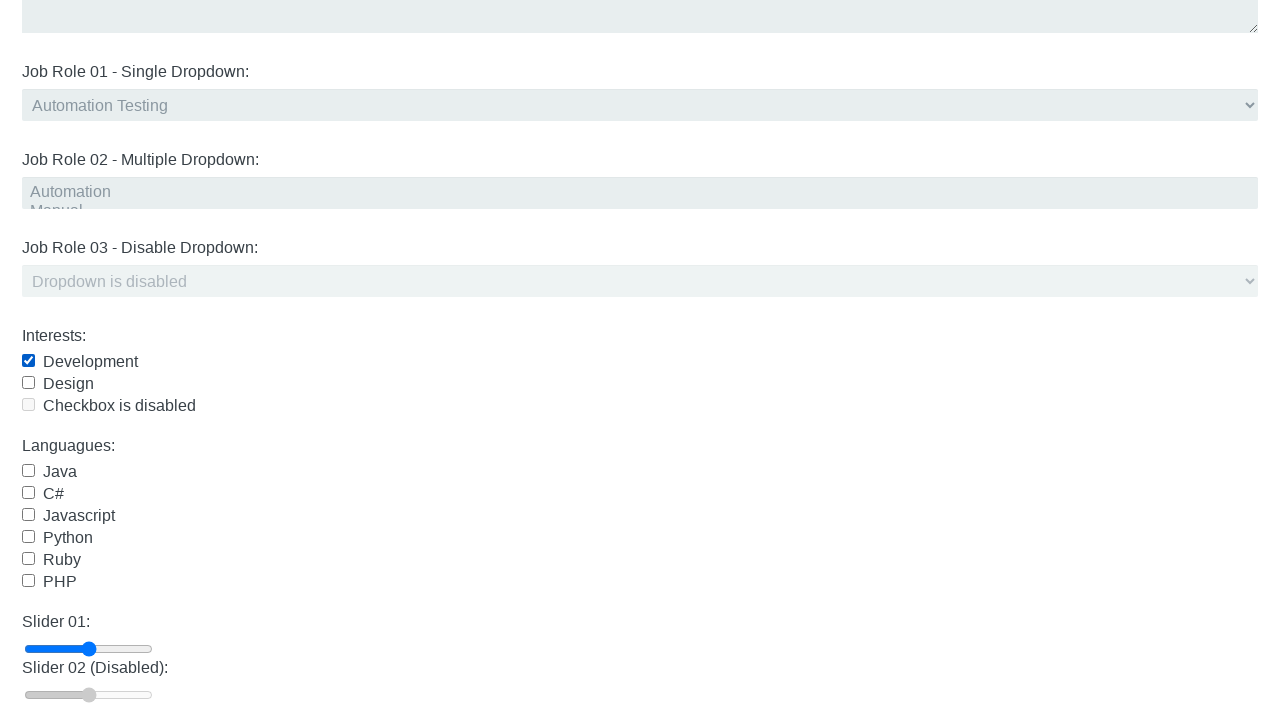

Clicked 'Development' checkbox to uncheck it at (28, 361) on #development
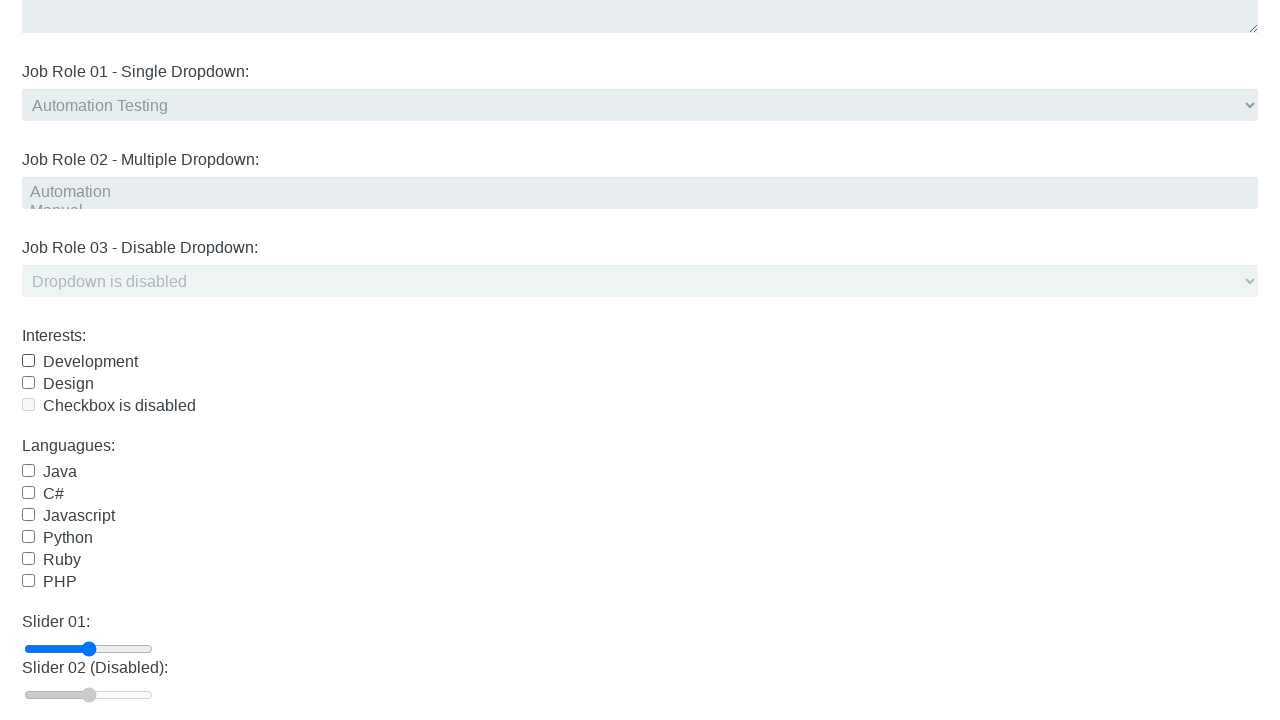

Verified 'Development' checkbox is unchecked
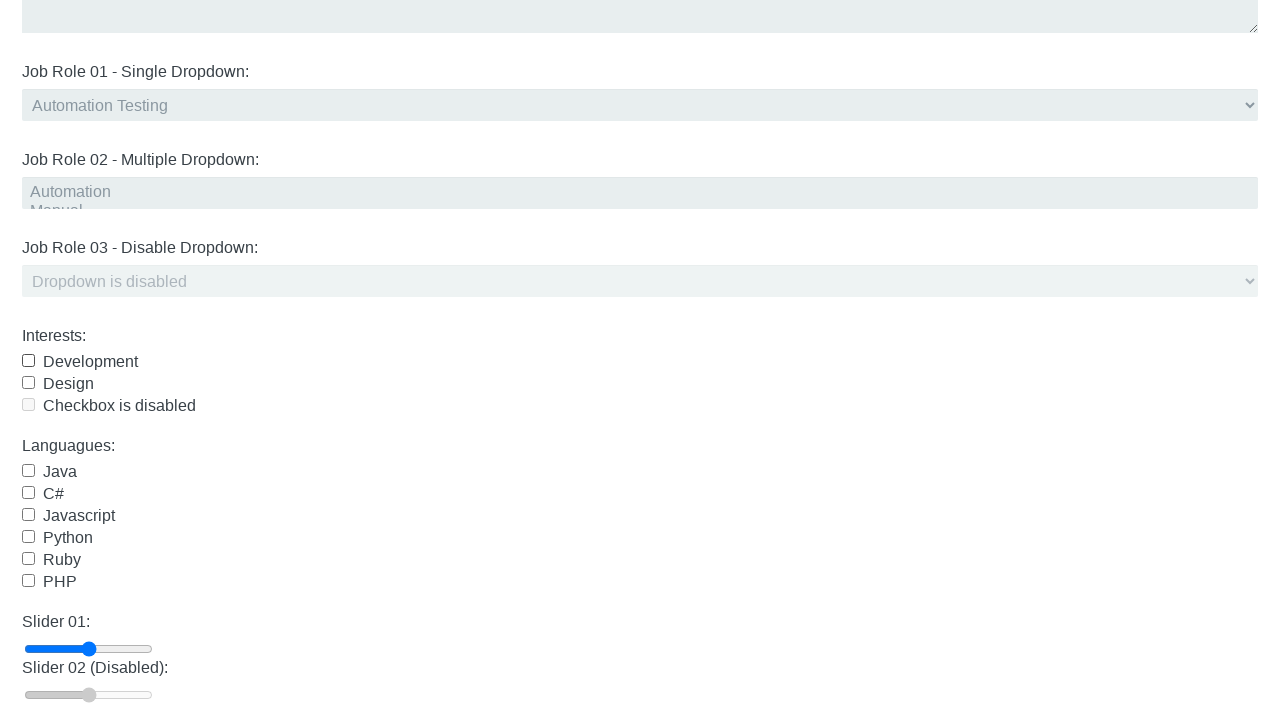

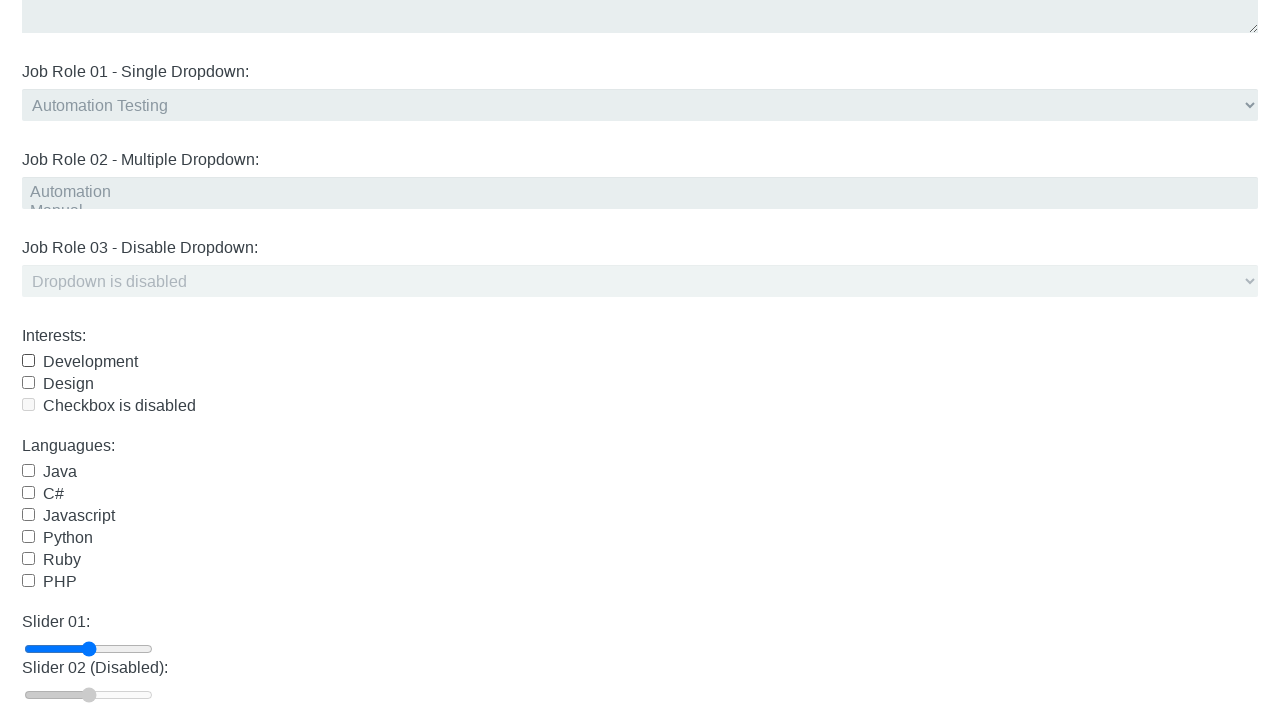